Tests clicking on an element using relative positioning, specifically clicking on an experience option that is to the right of the "Years of Experience" label

Starting URL: https://awesomeqa.com/practice.html

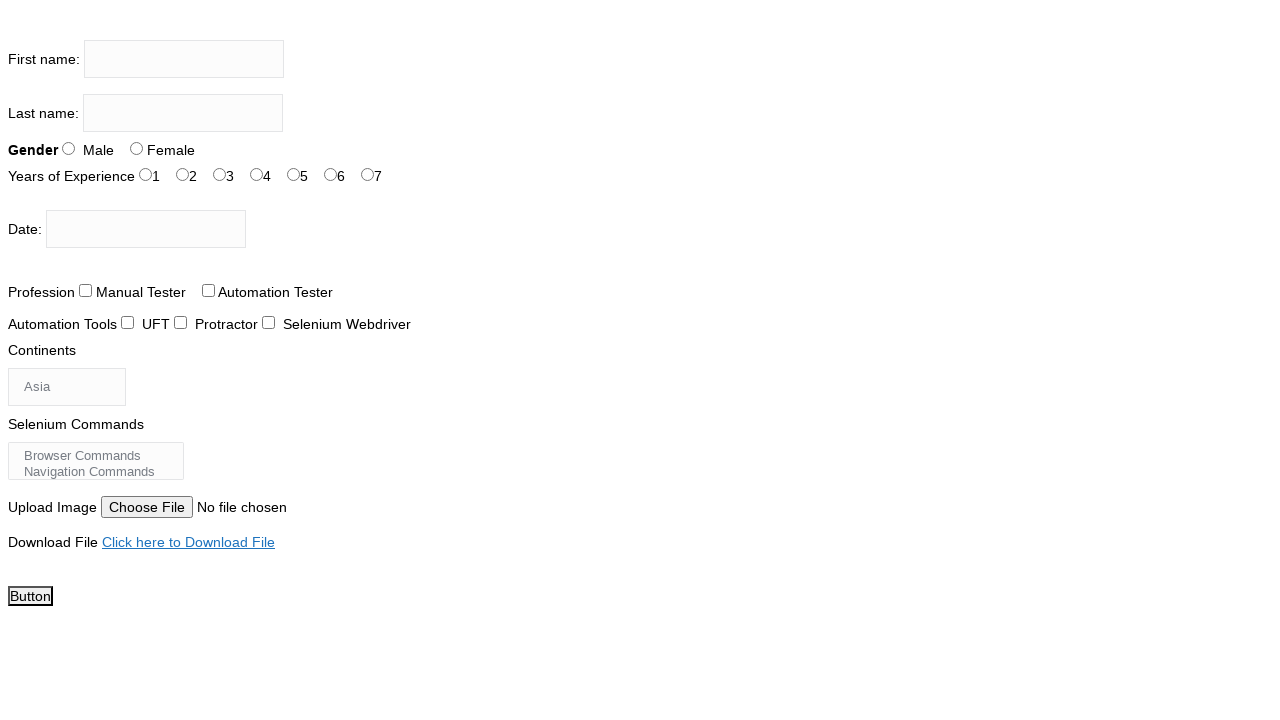

Clicked on experience option to the right of 'Years of Experience' label using relative positioning at (182, 174) on #exp-1
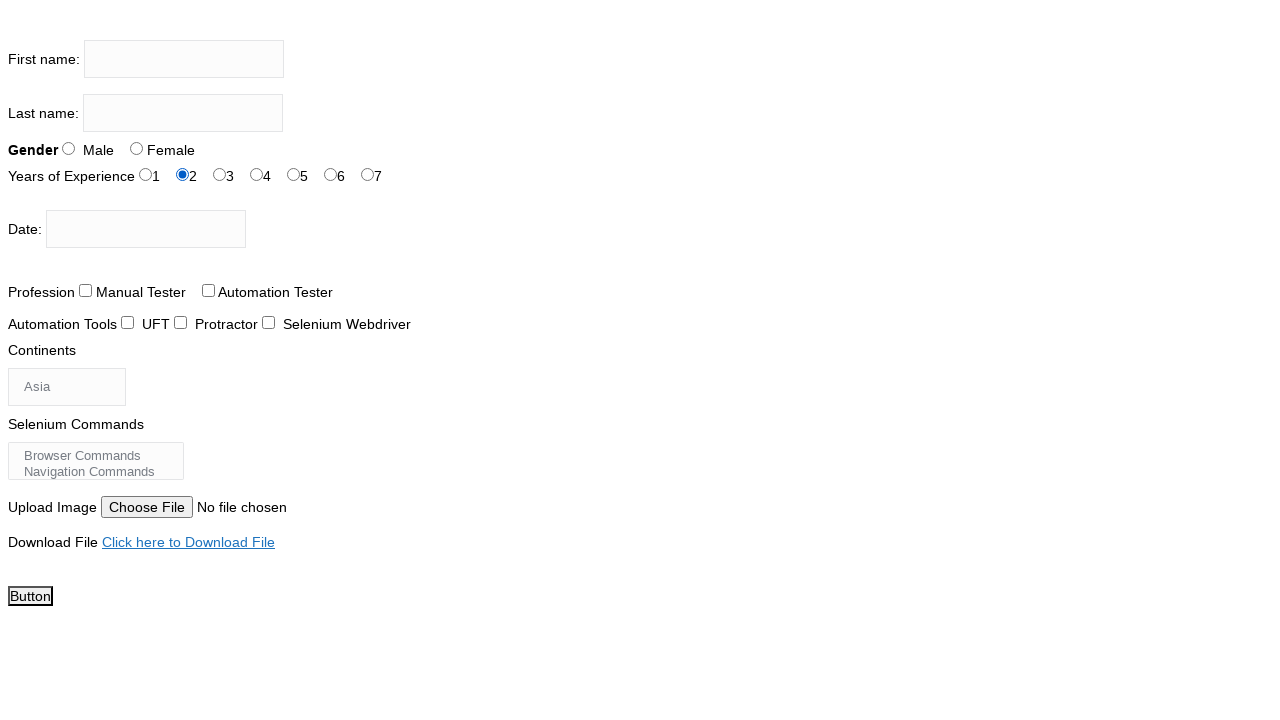

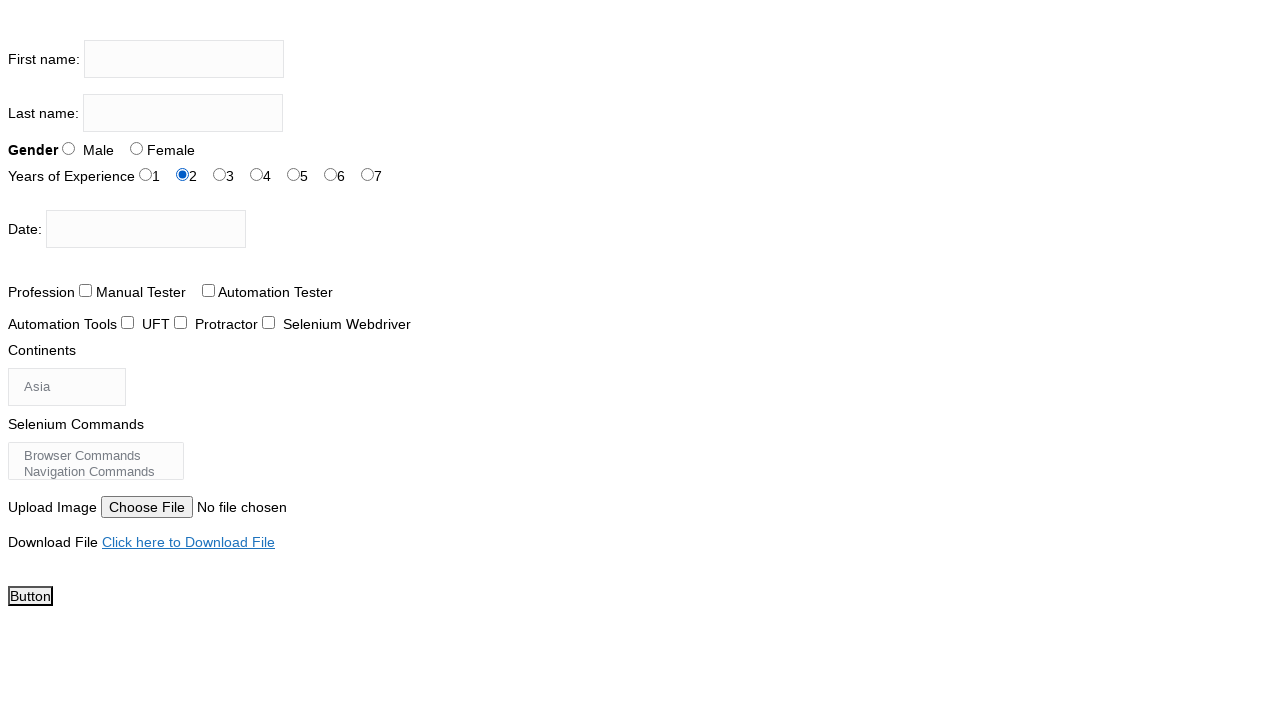